Tests searching for books on a PWA book application by interacting with shadow DOM elements to enter a search query

Starting URL: https://books-pwakit.appspot.com

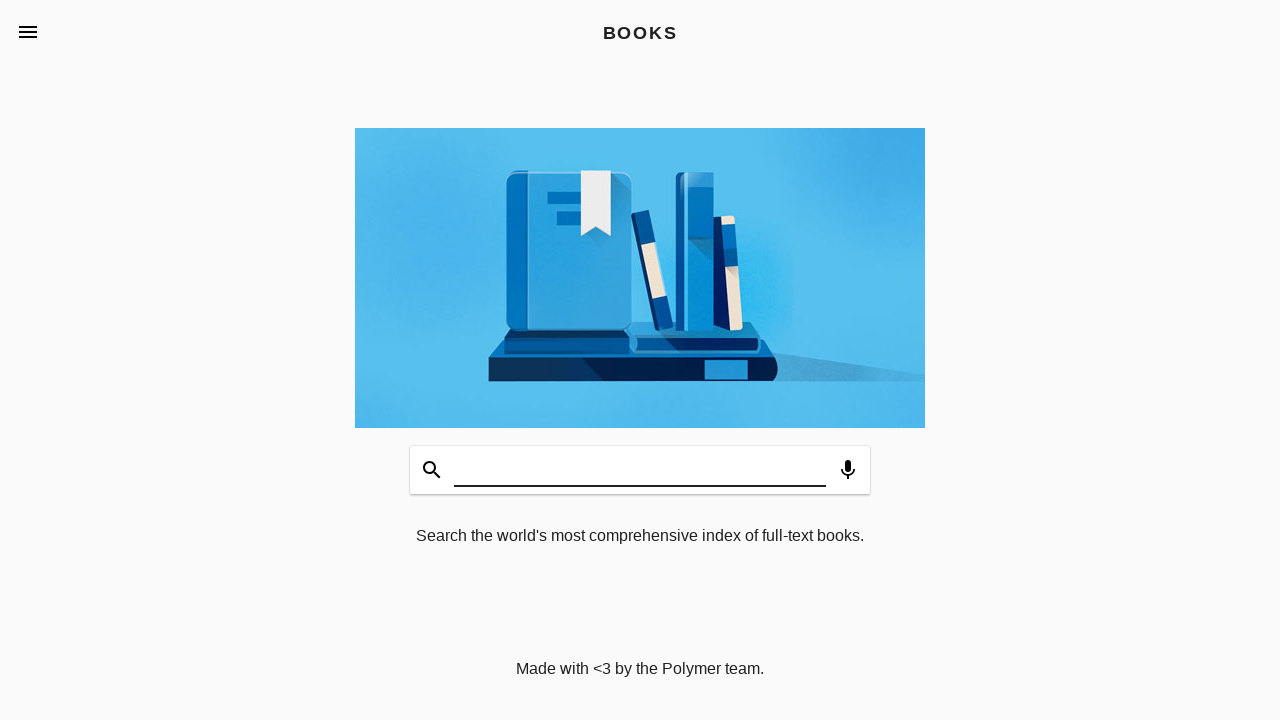

Located book-app element
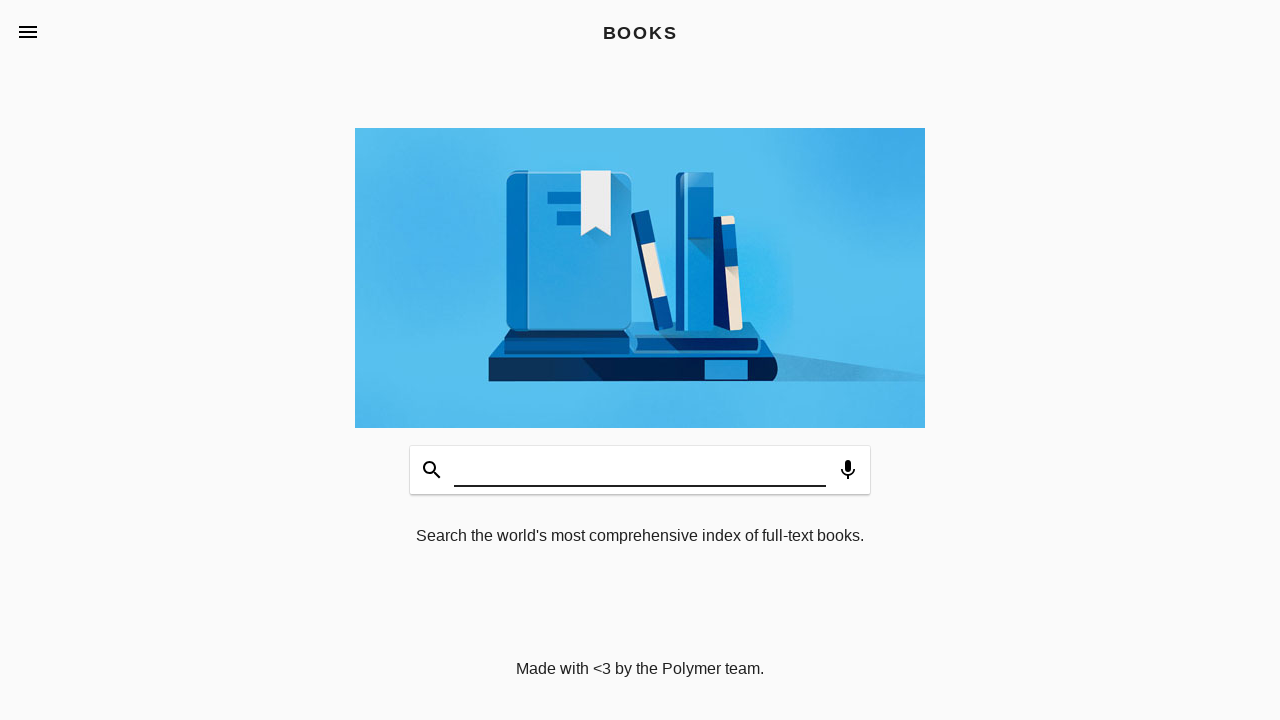

Accessed shadow root of book-app element
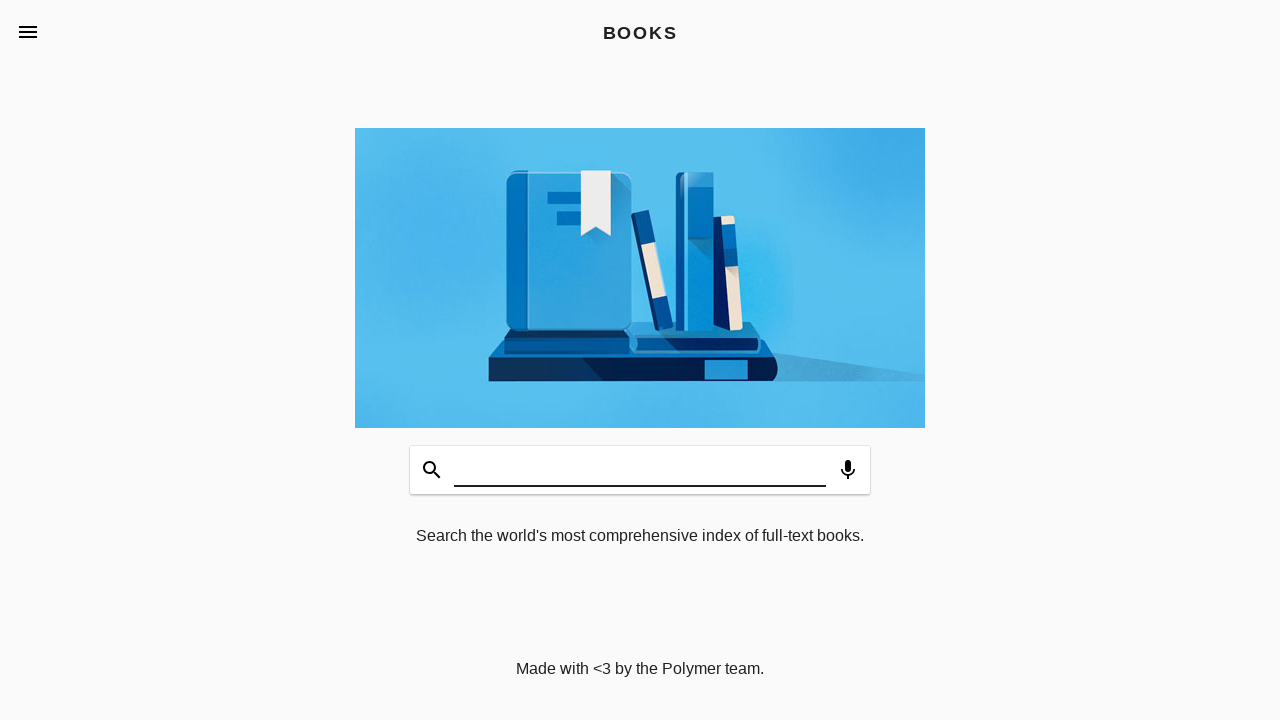

Filled search input with 'java' query on book-app >> #input
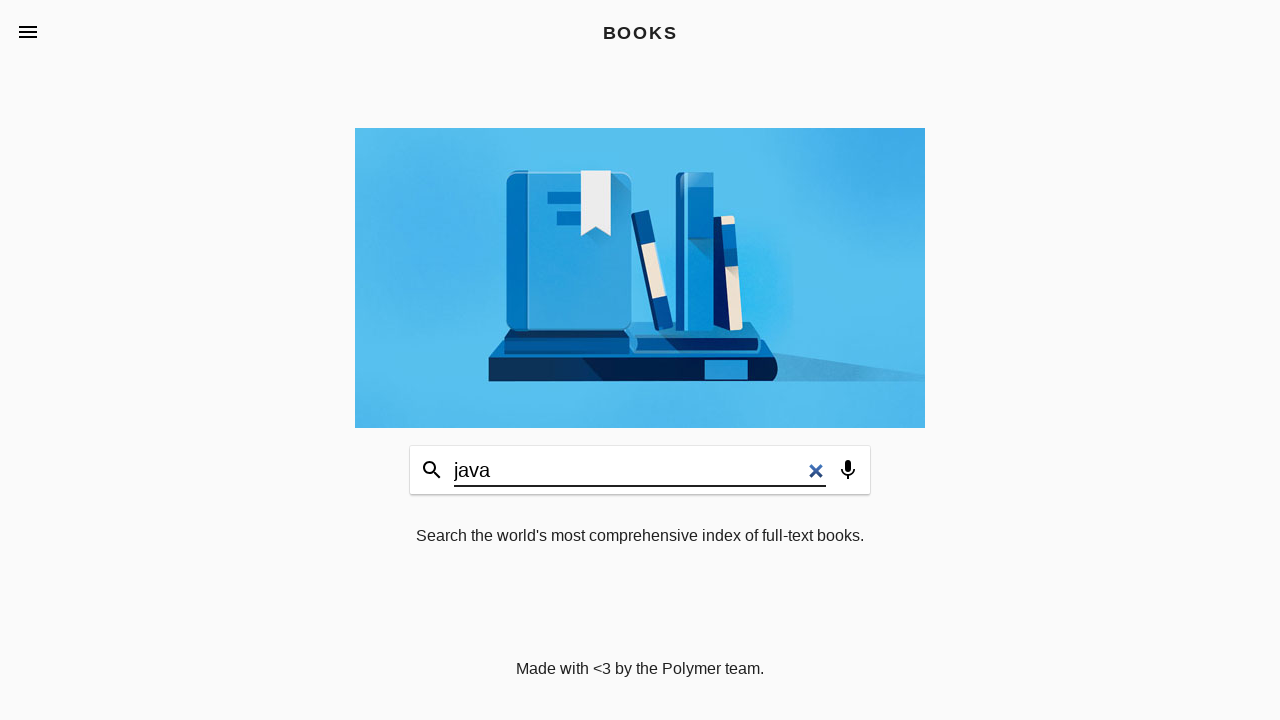

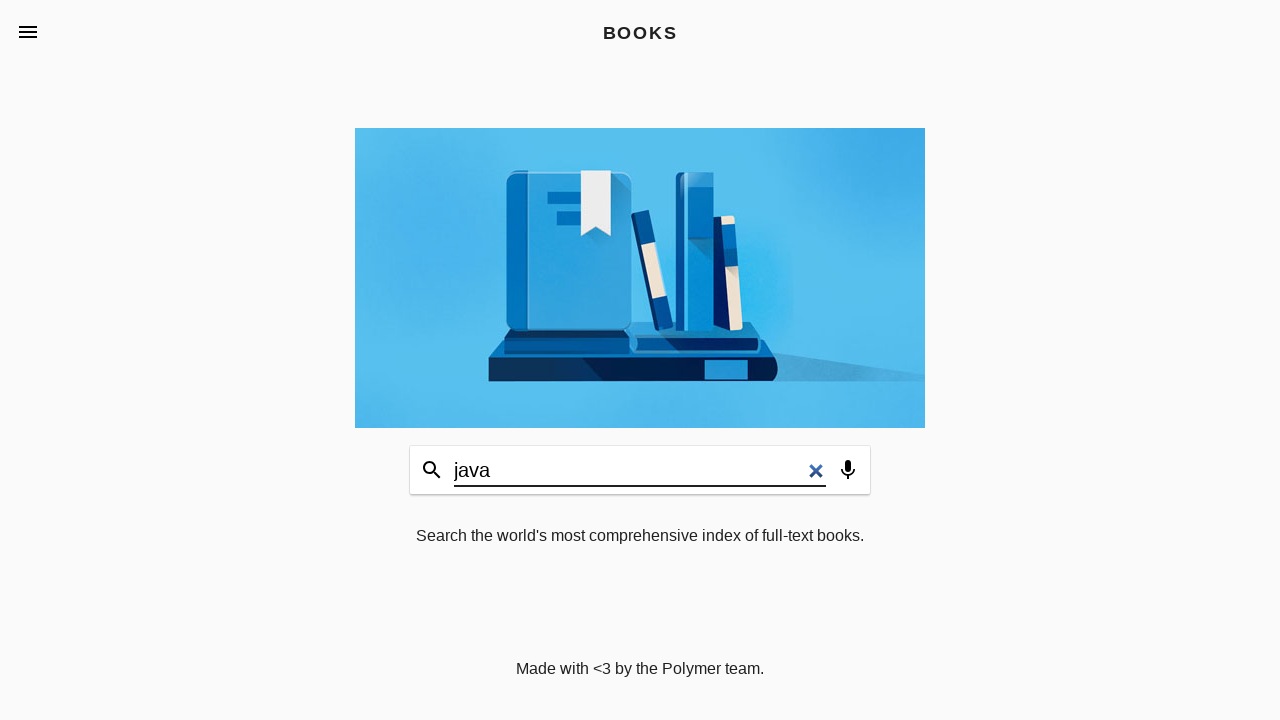